Tests email subscription functionality by scrolling to the subscription section, entering an email, and verifying successful subscription

Starting URL: https://www.automationexercise.com/

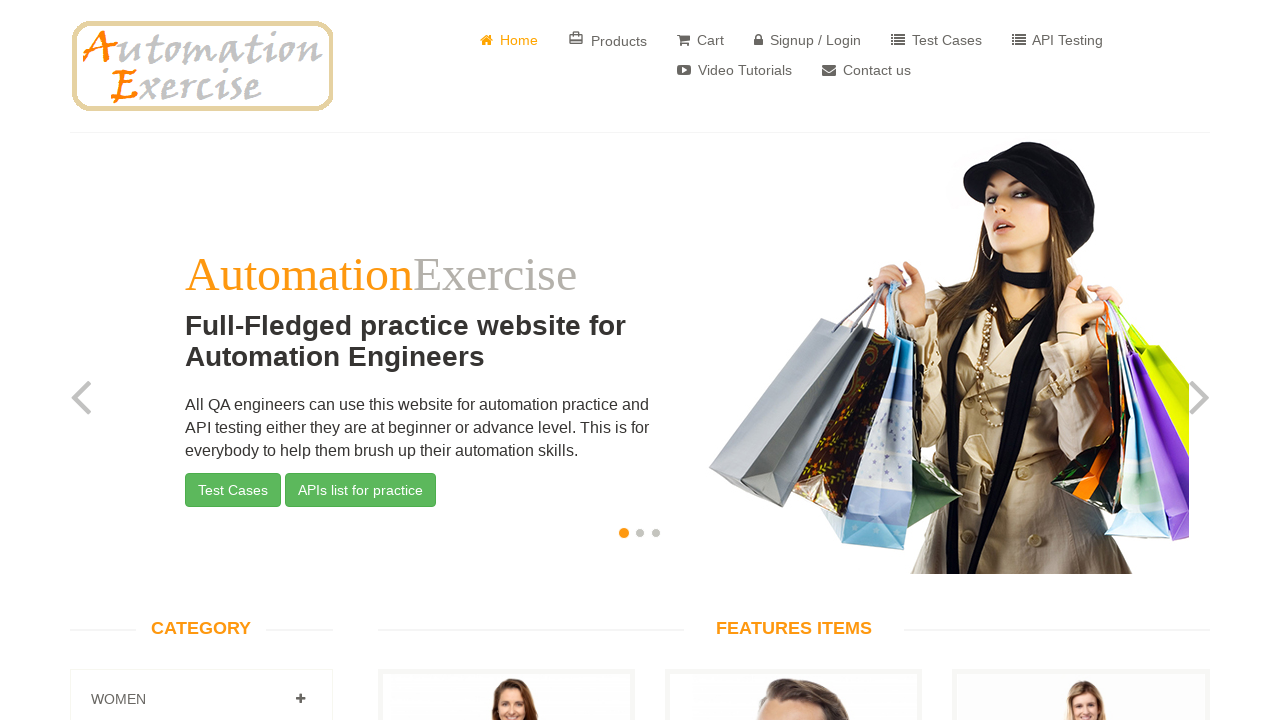

Scrolled to bottom of page to locate subscription section
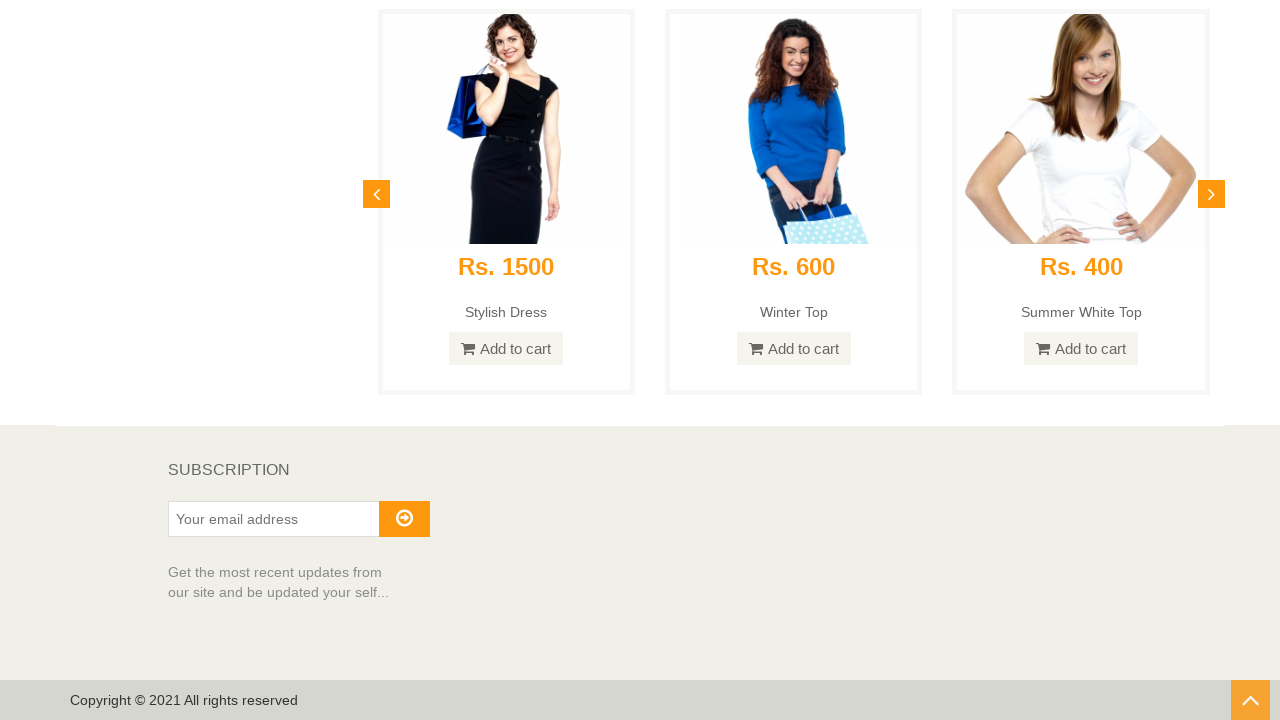

Subscription email input field became visible
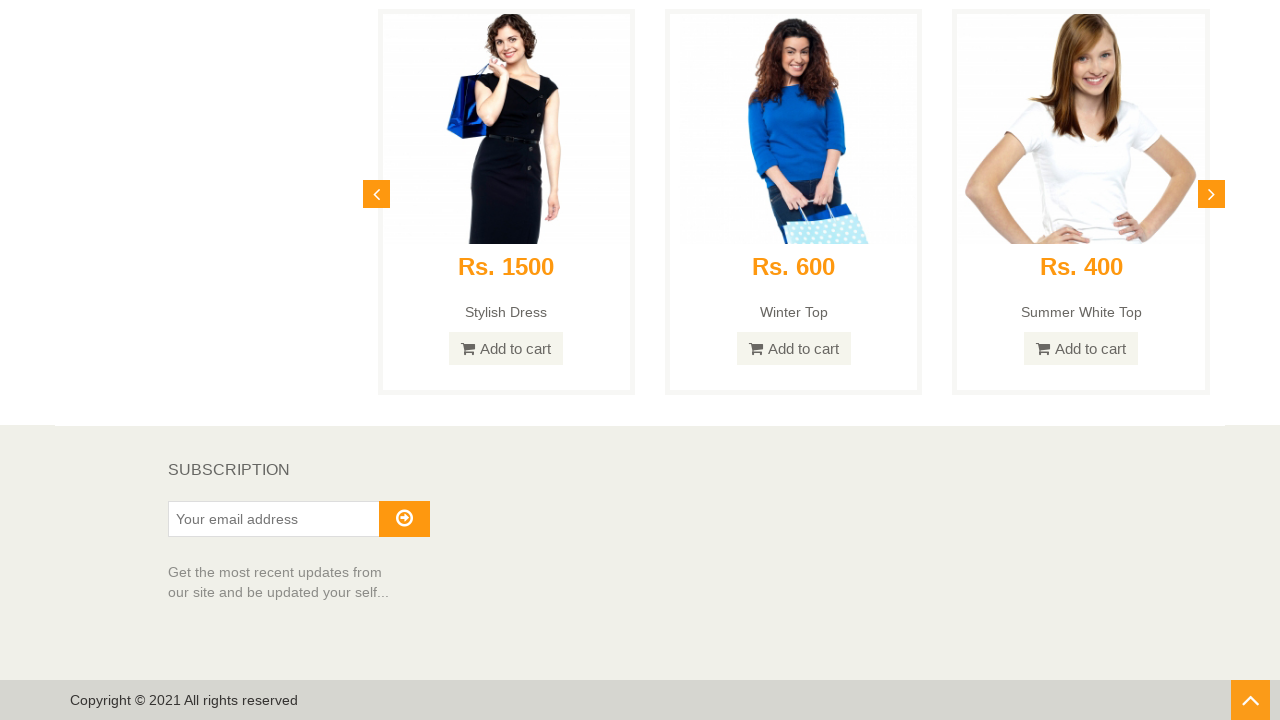

Entered email address 'testuser@example.com' into subscription field on #susbscribe_email
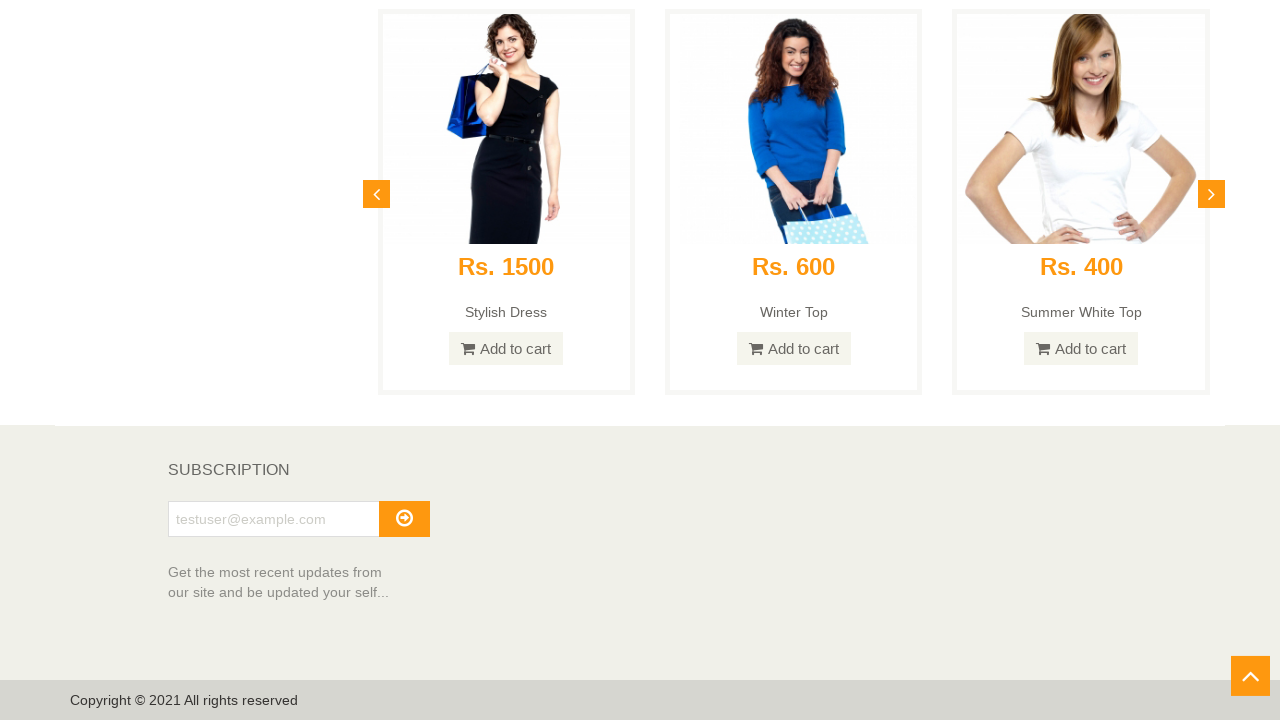

Clicked subscribe button to submit subscription at (404, 519) on #subscribe
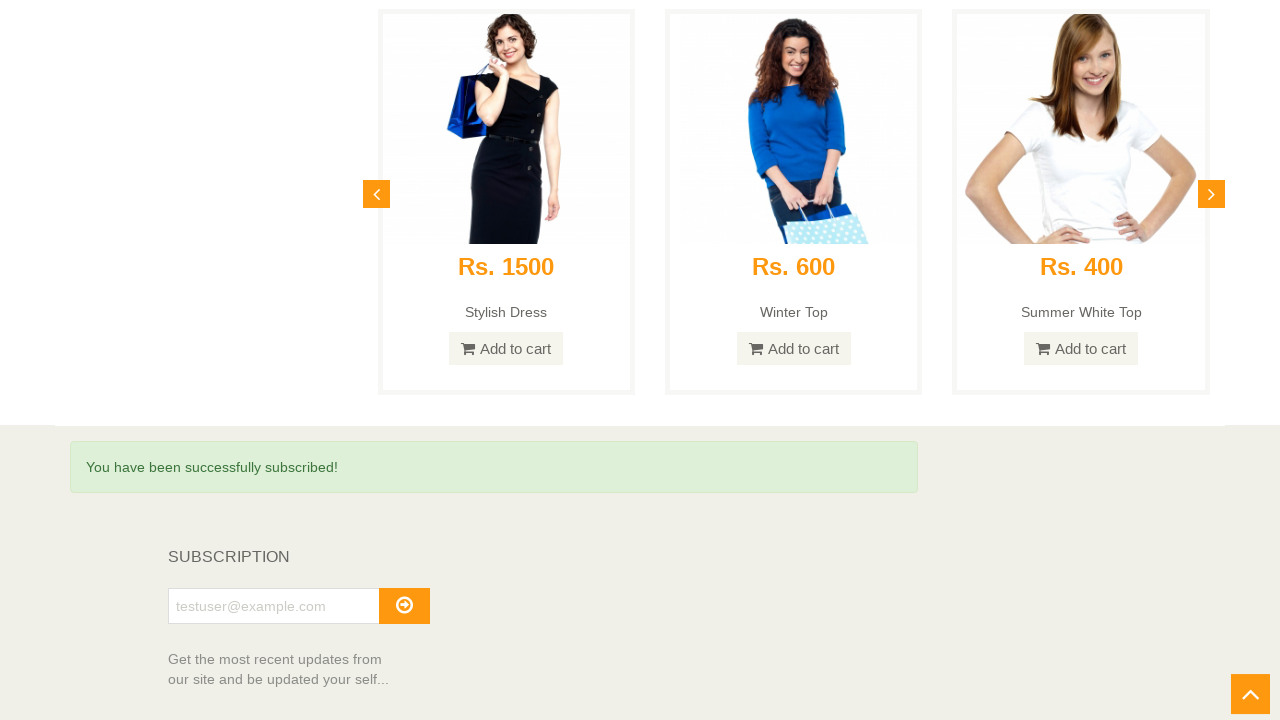

Success message appeared confirming subscription was successful
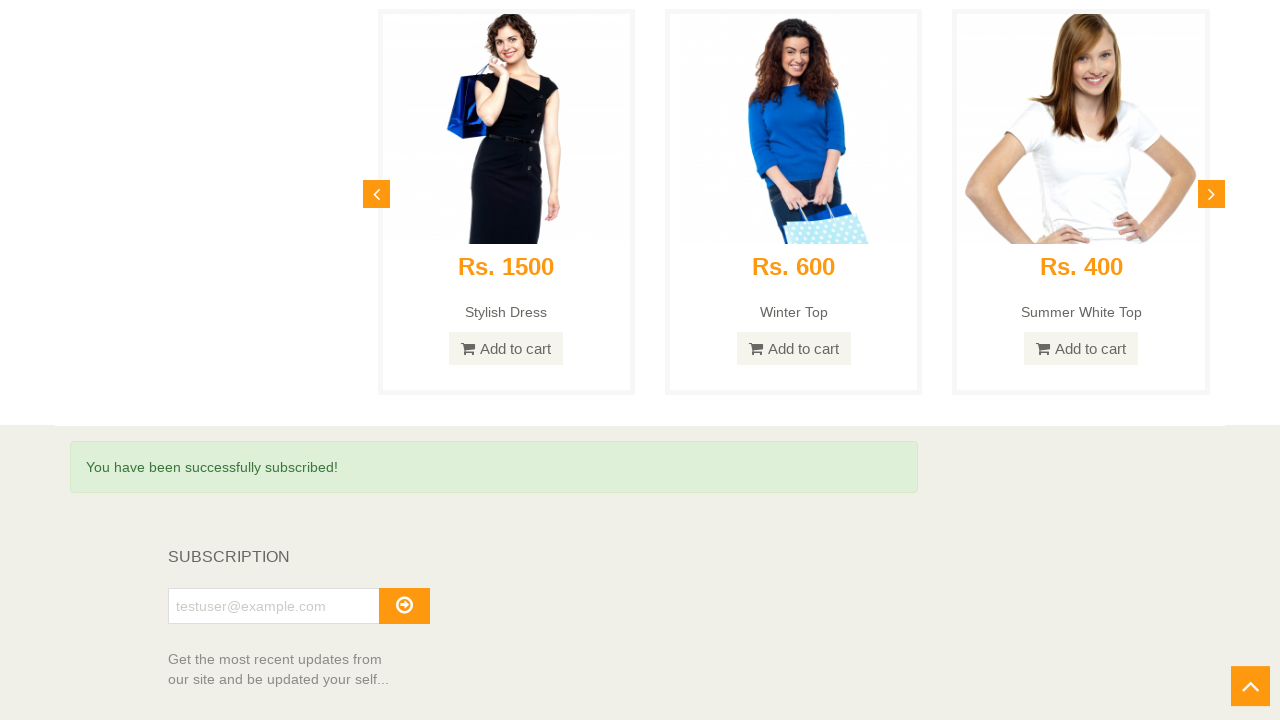

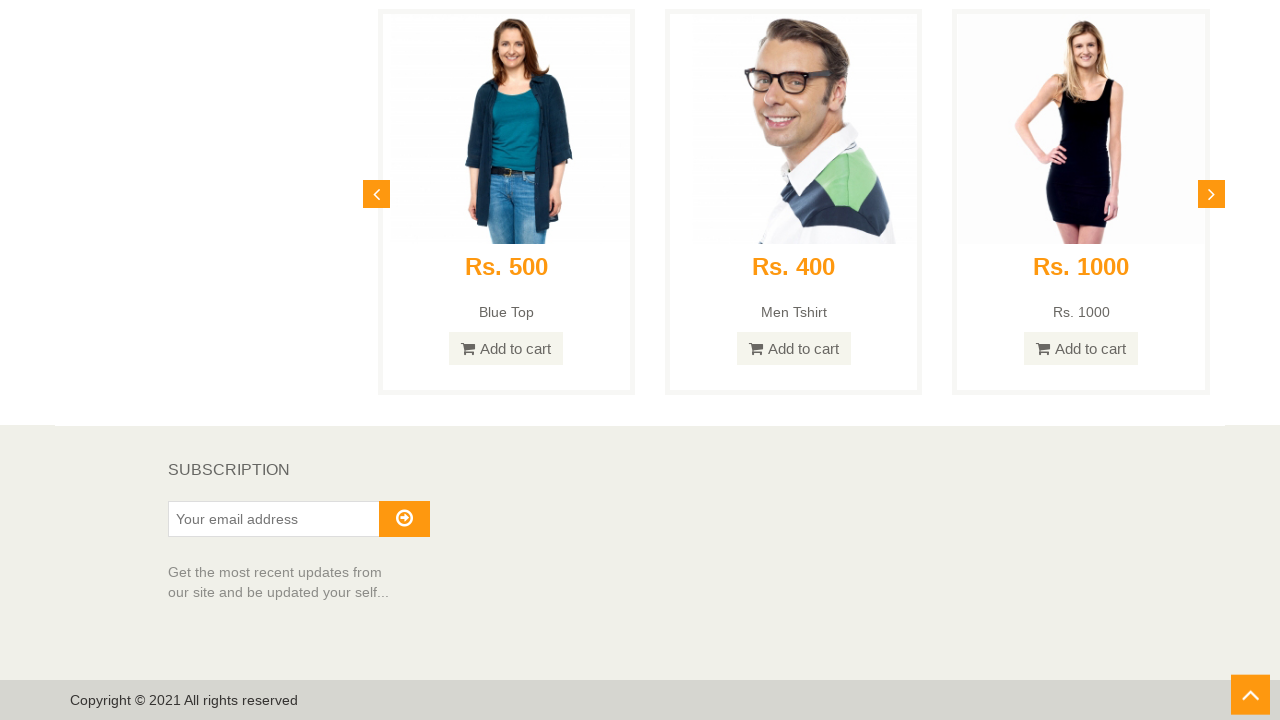